Tests form controls on an automation practice page by interacting with checkboxes, radio buttons, and show/hide functionality

Starting URL: https://rahulshettyacademy.com/AutomationPractice/

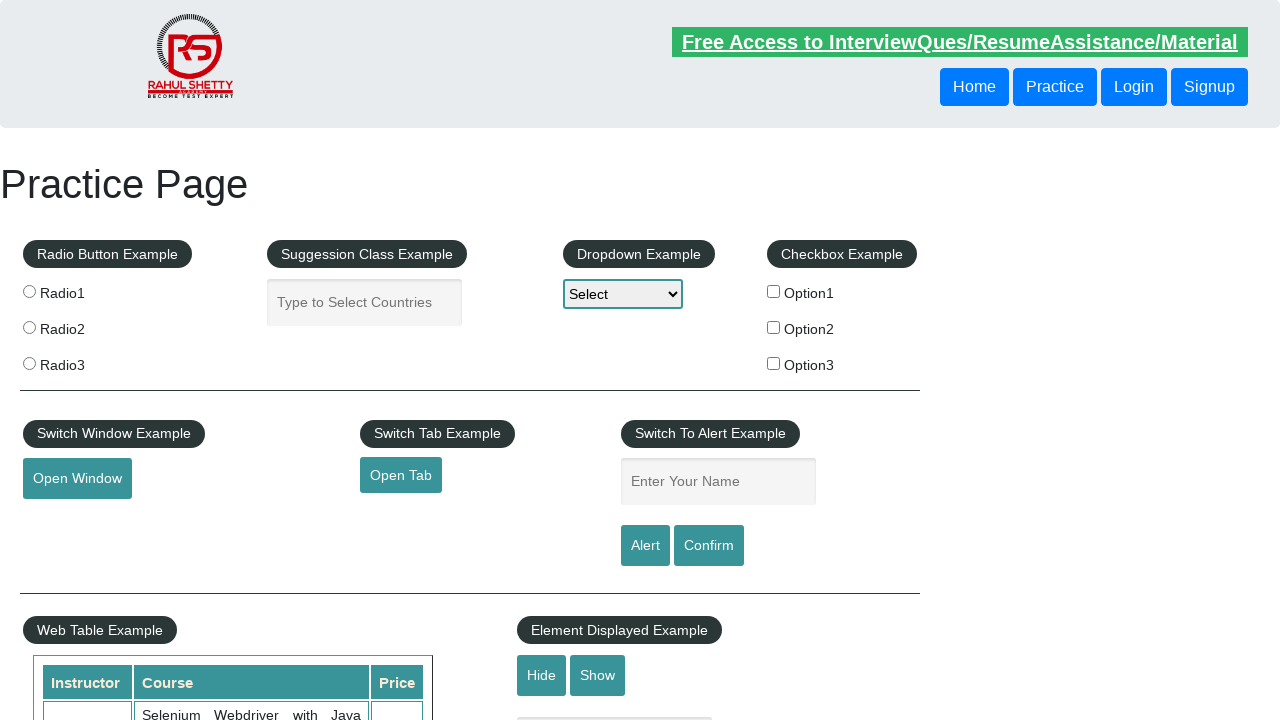

Located all checkboxes on the page
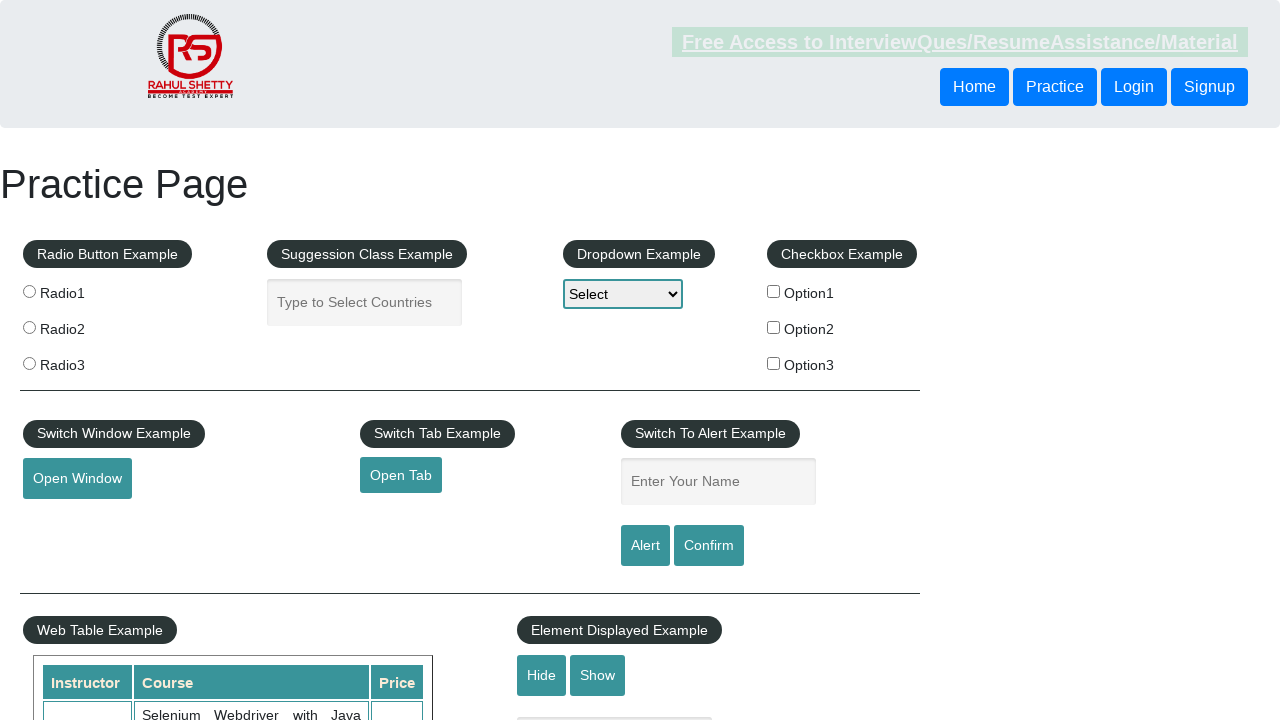

Retrieved checkbox at index 0
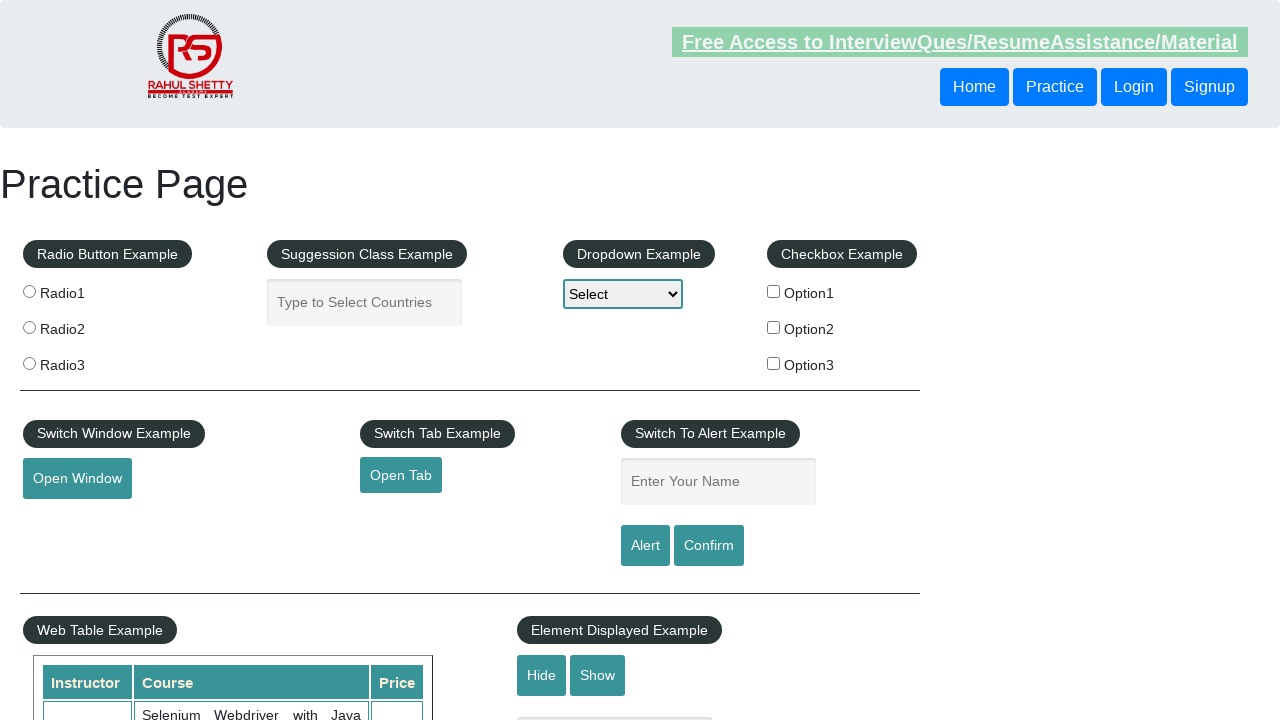

Retrieved checkbox at index 1
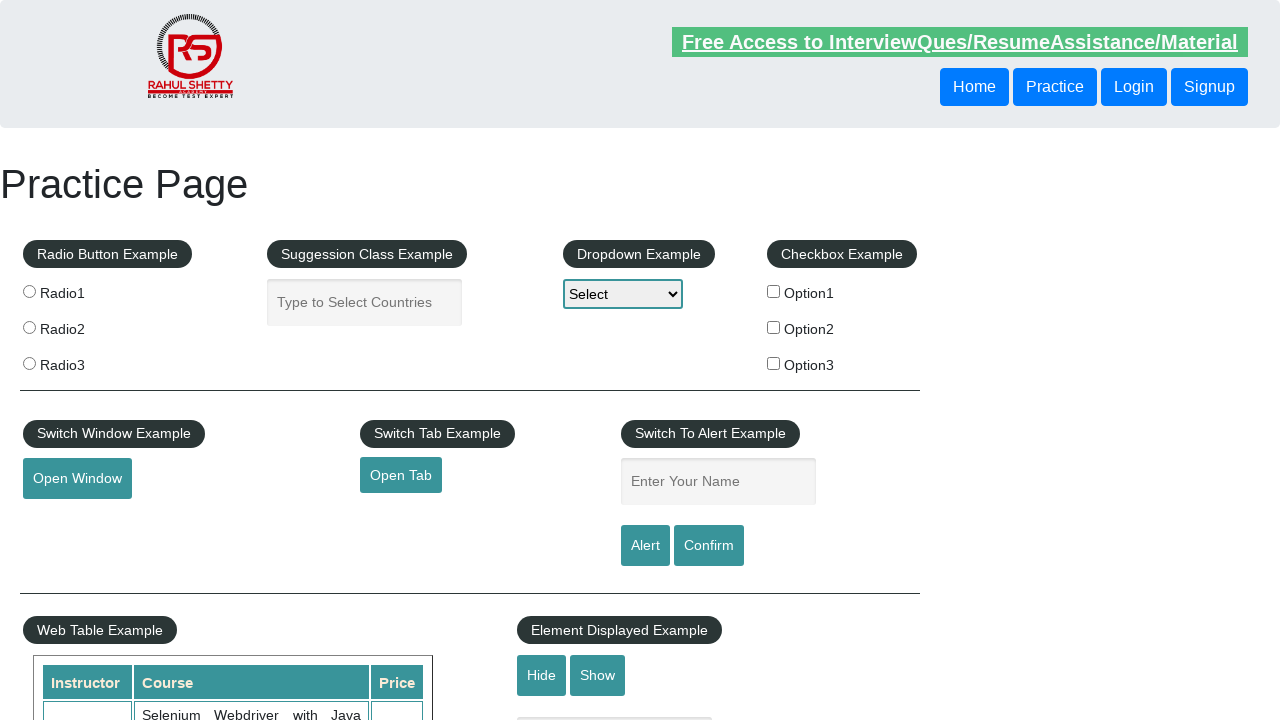

Clicked checkbox with value 'option2' at (774, 327) on xpath=//input[@type='checkbox'] >> nth=1
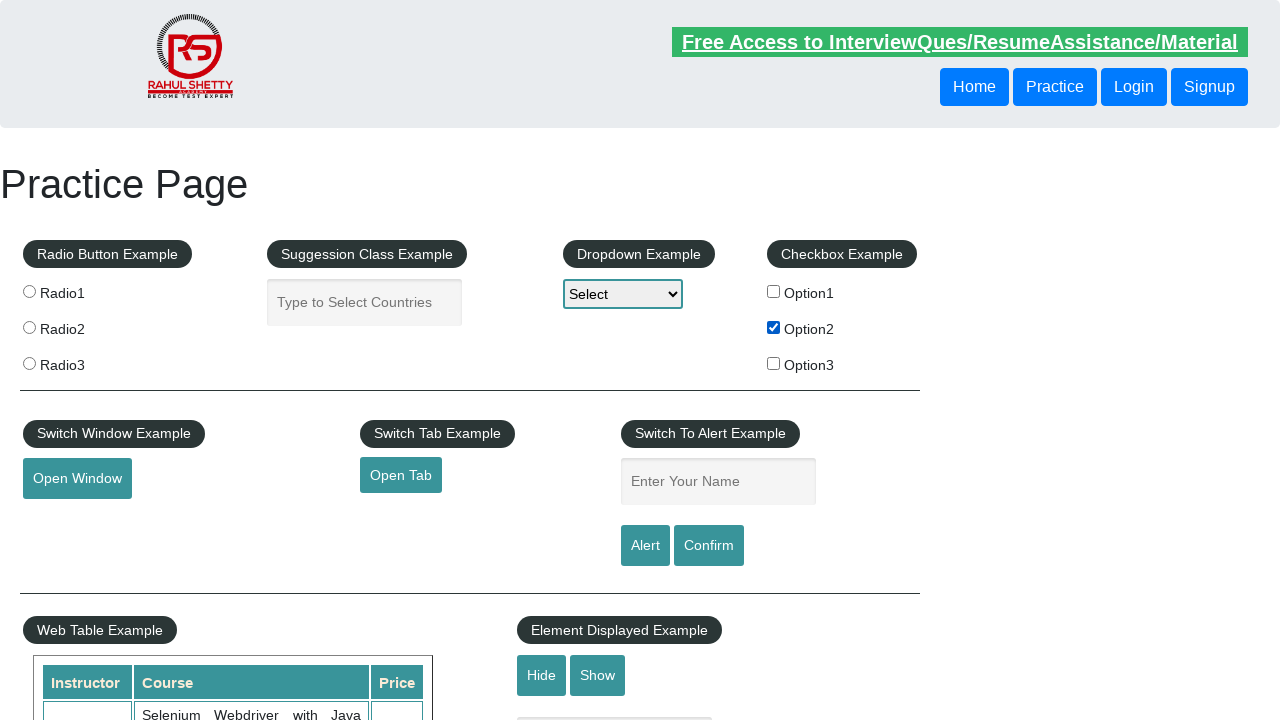

Verified that 'option2' checkbox is checked
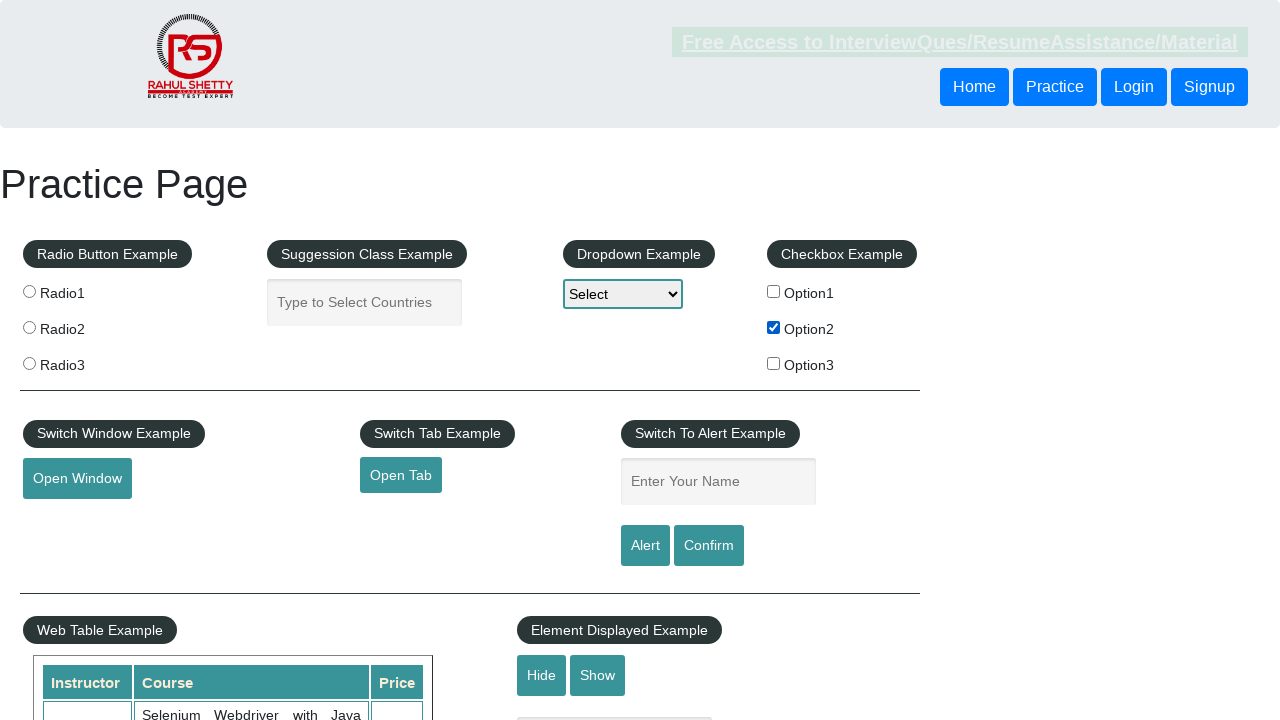

Located all radio buttons on the page
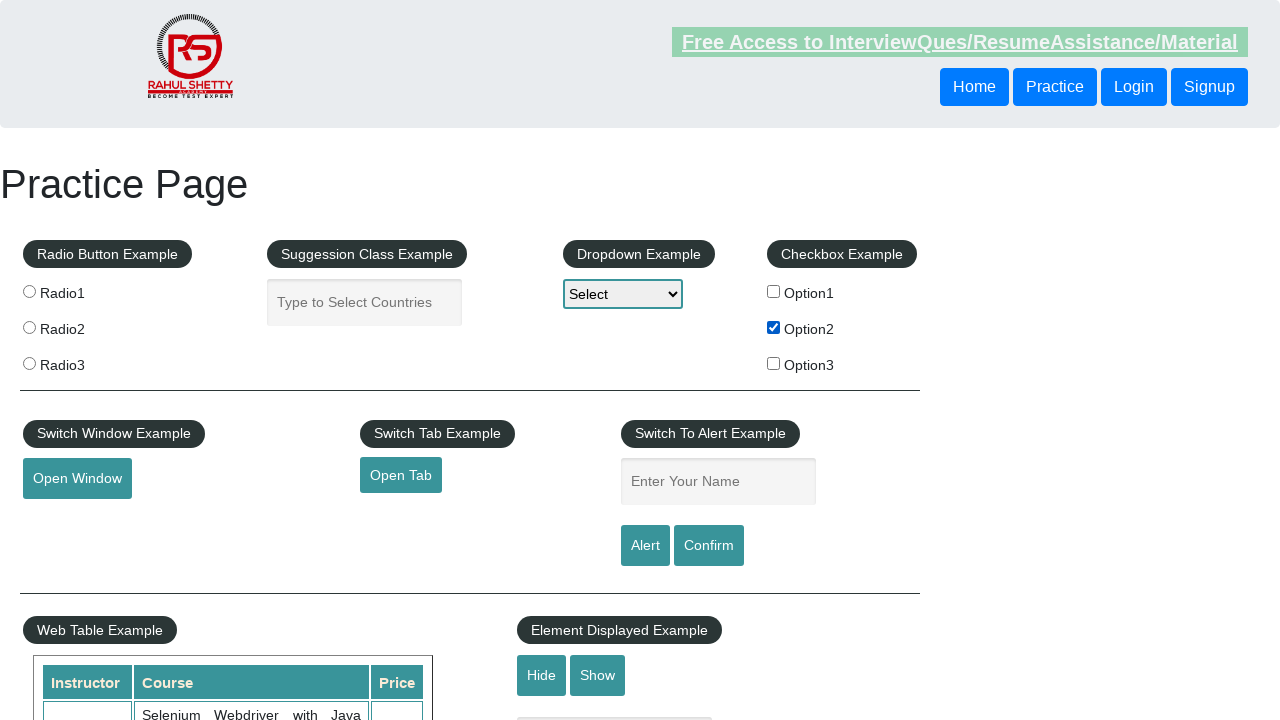

Clicked the third radio button at (29, 363) on xpath=//fieldset/label/input[@type='radio'] >> nth=2
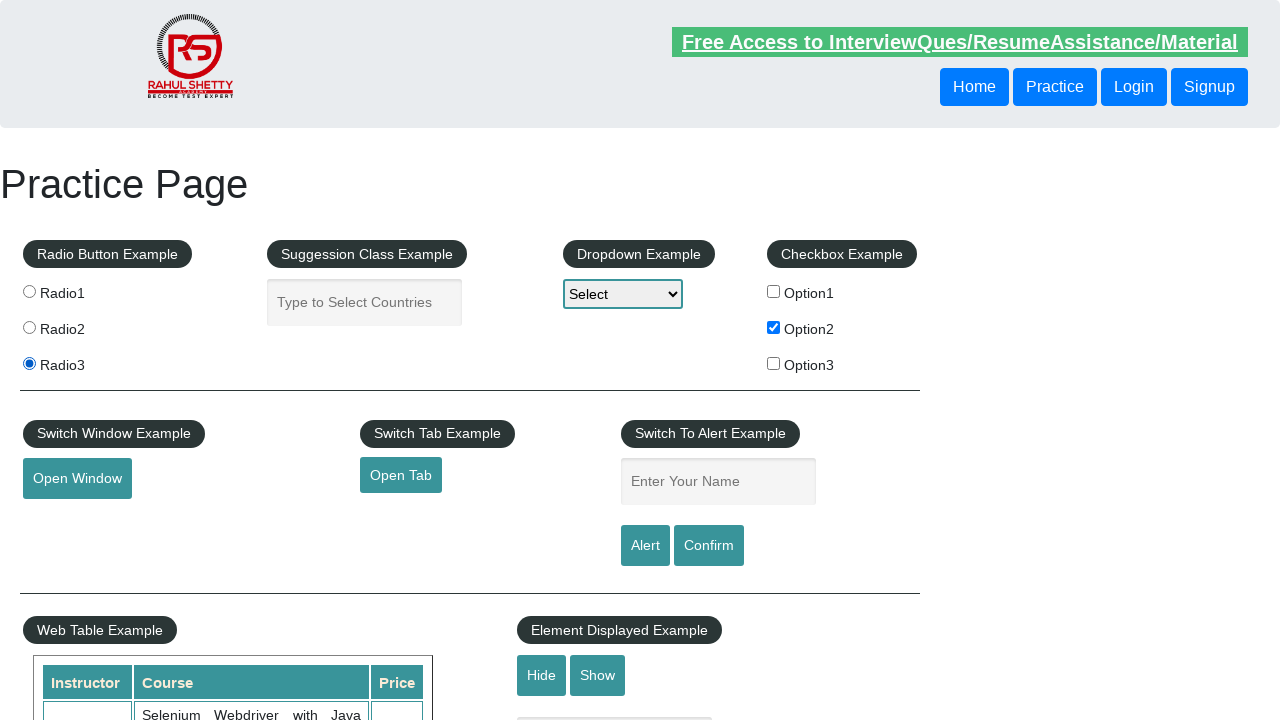

Verified that the third radio button is checked
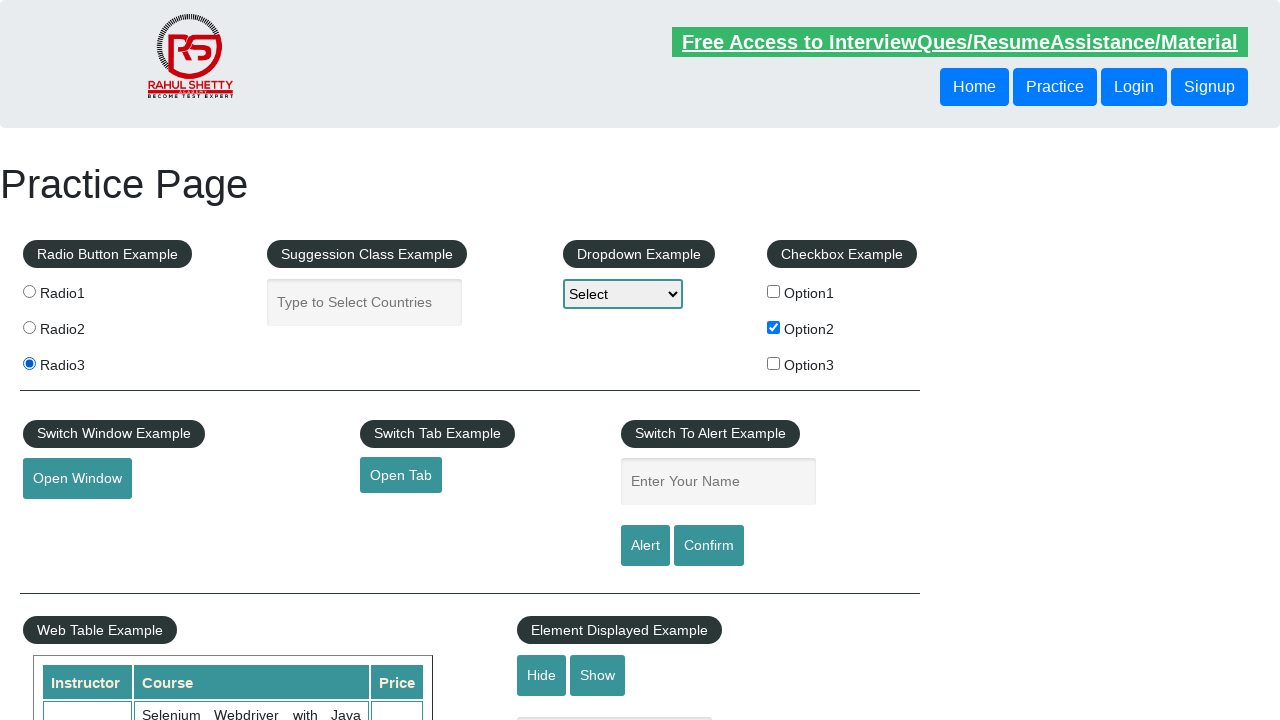

Verified that displayed text element is visible
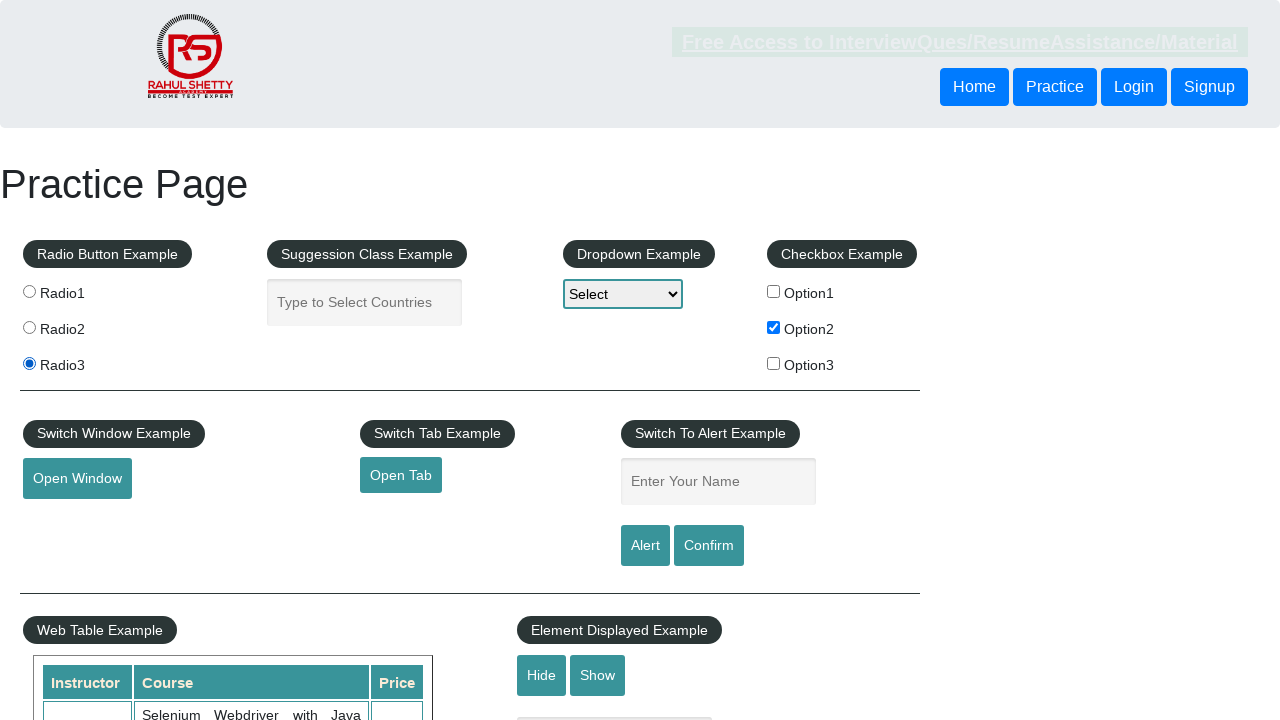

Clicked the hide button at (542, 675) on #hide-textbox
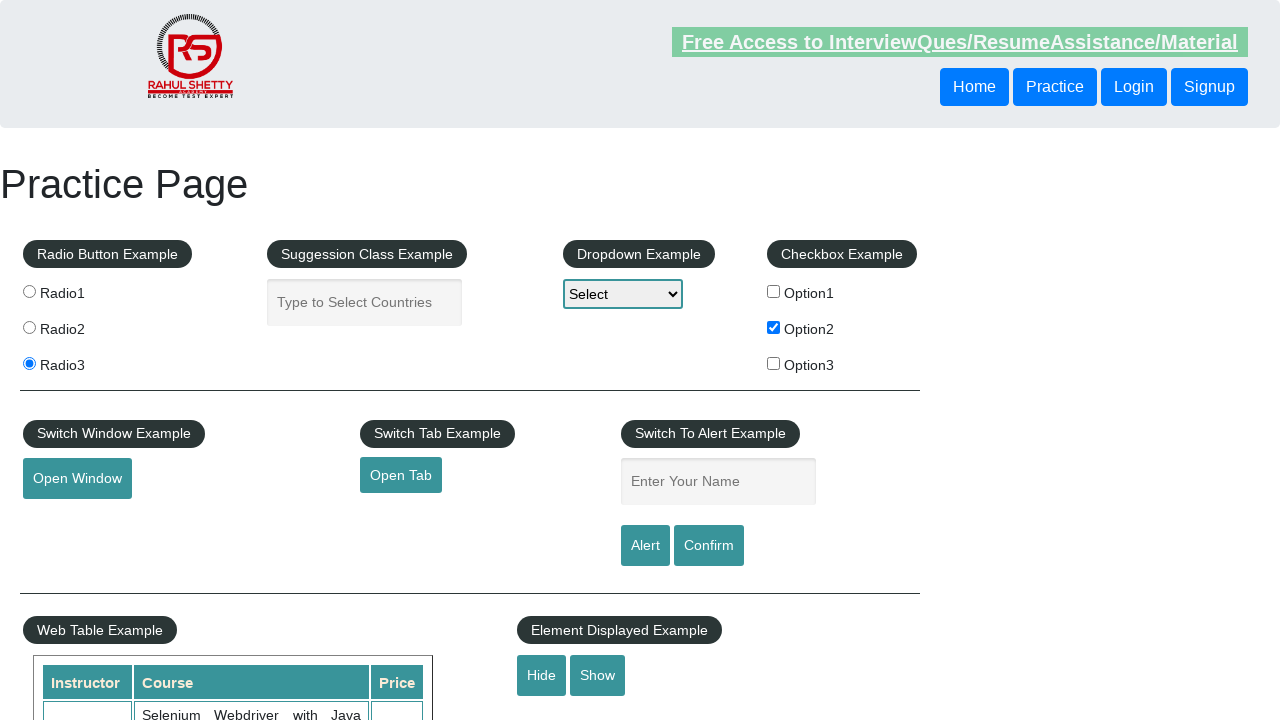

Verified that displayed text element is now hidden
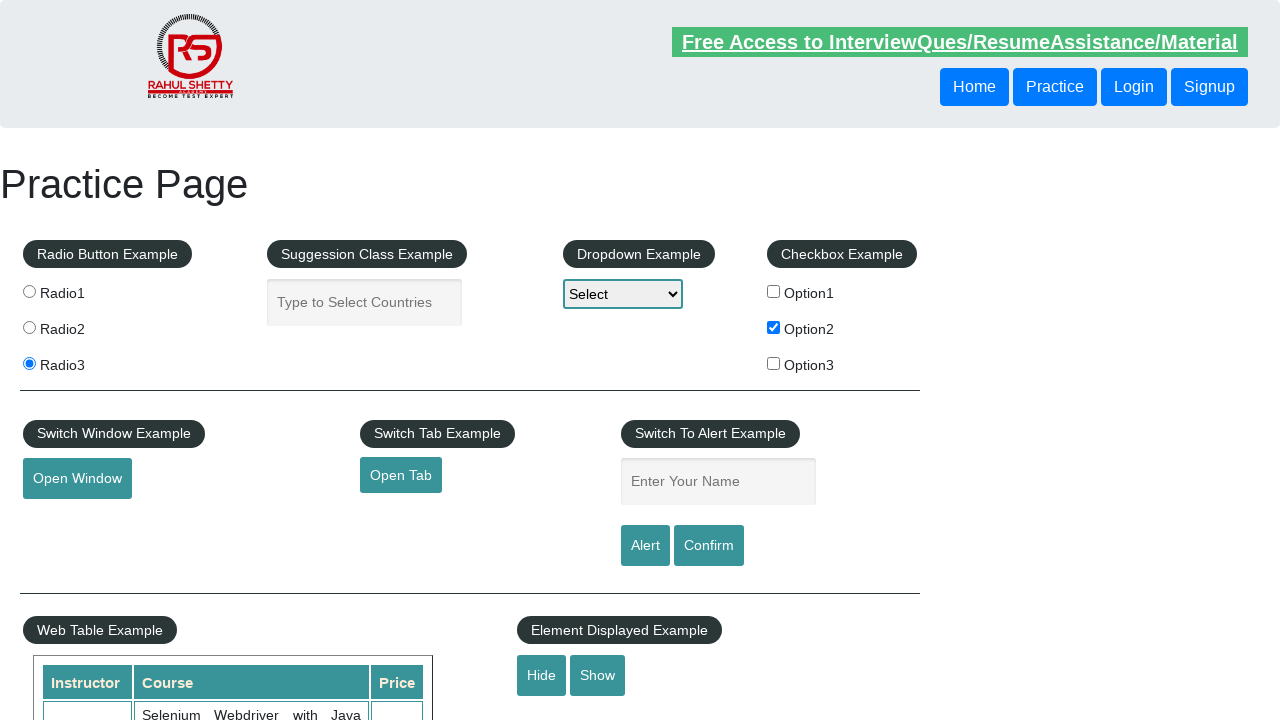

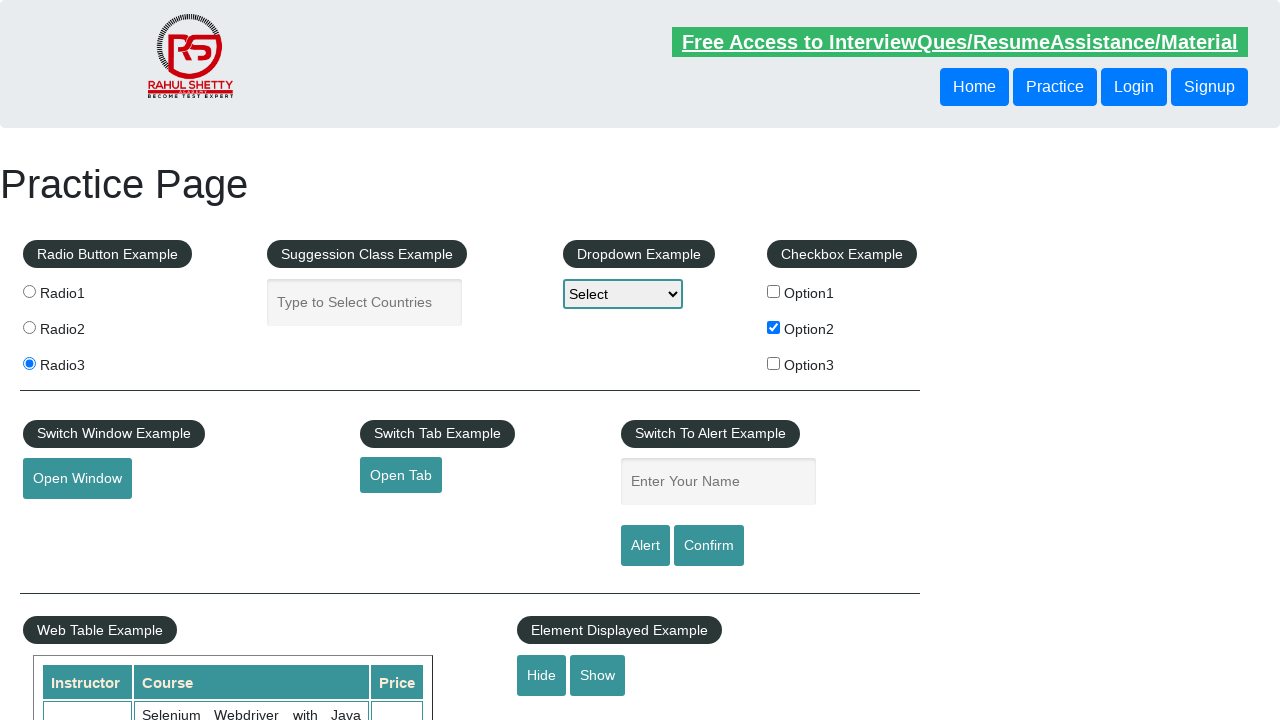